Tests the SpiceJet flight booking page by checking the enabled/disabled state of the return date field based on its style attribute.

Starting URL: https://book.spicejet.com/

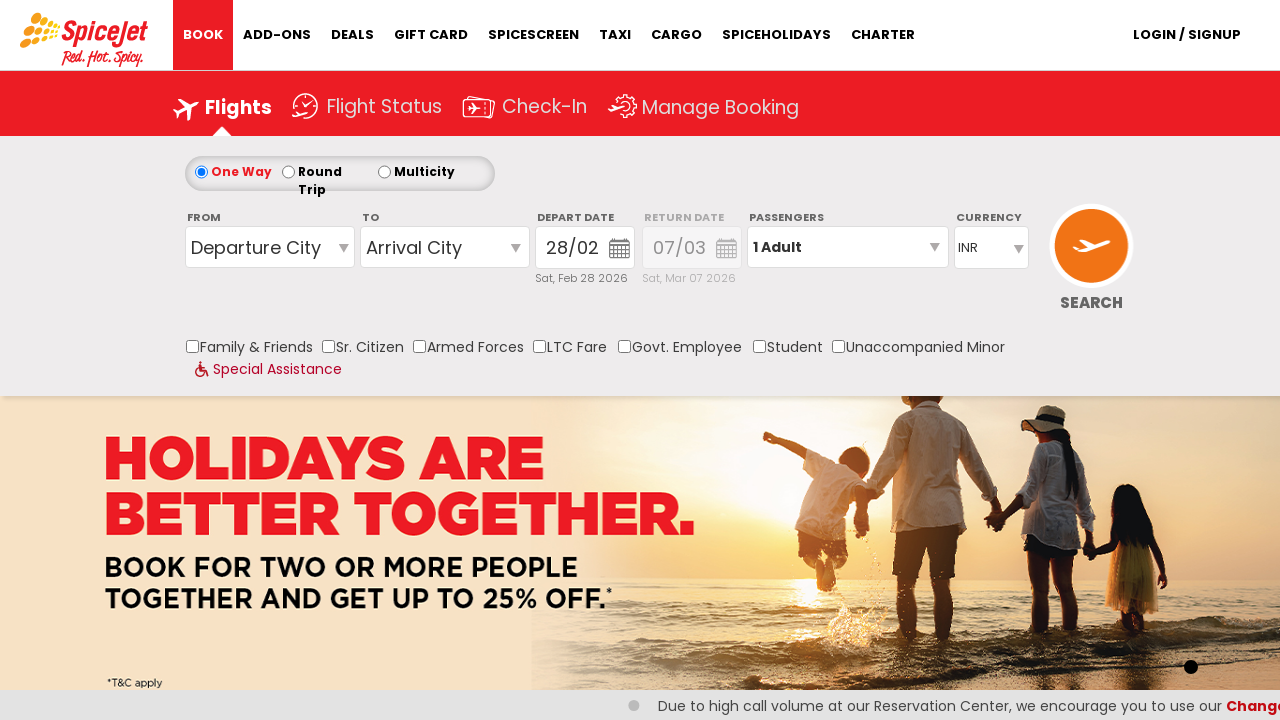

Set viewport size to 1920x1080
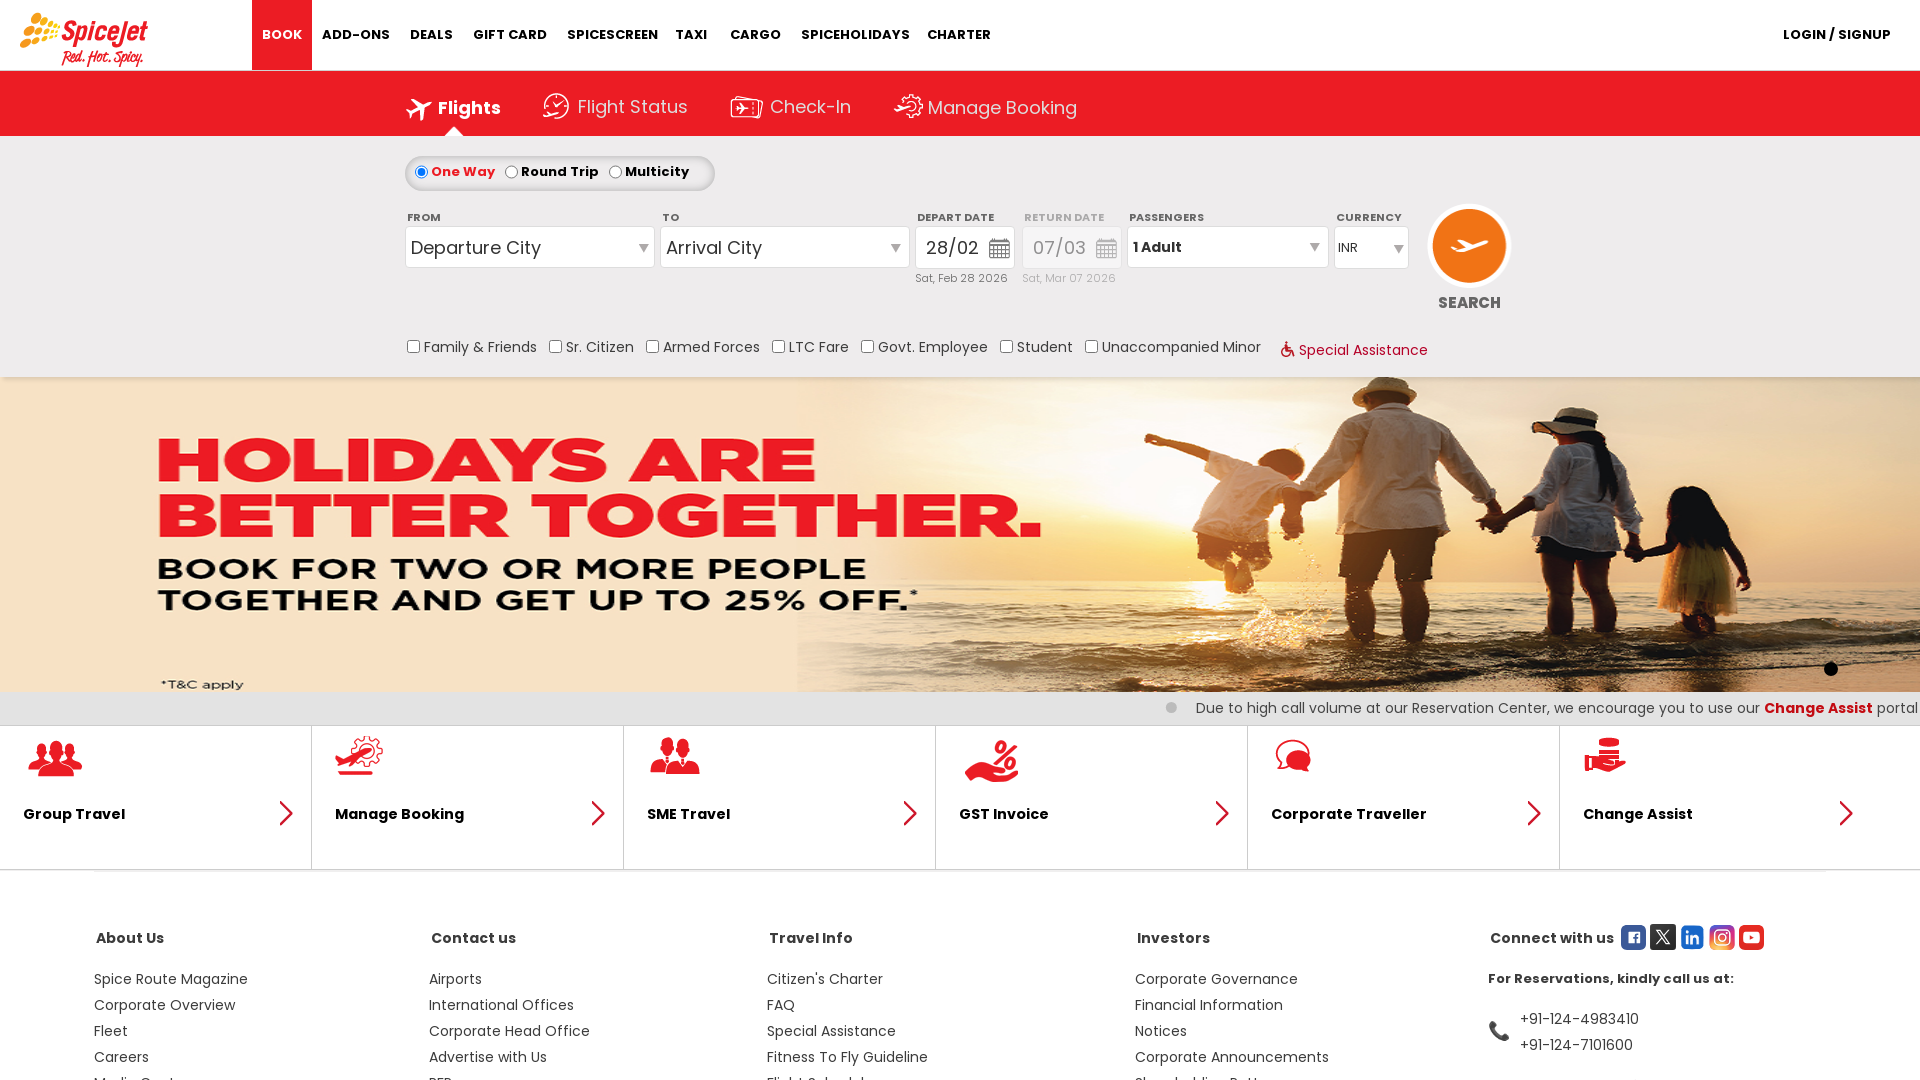

Return date field loaded successfully
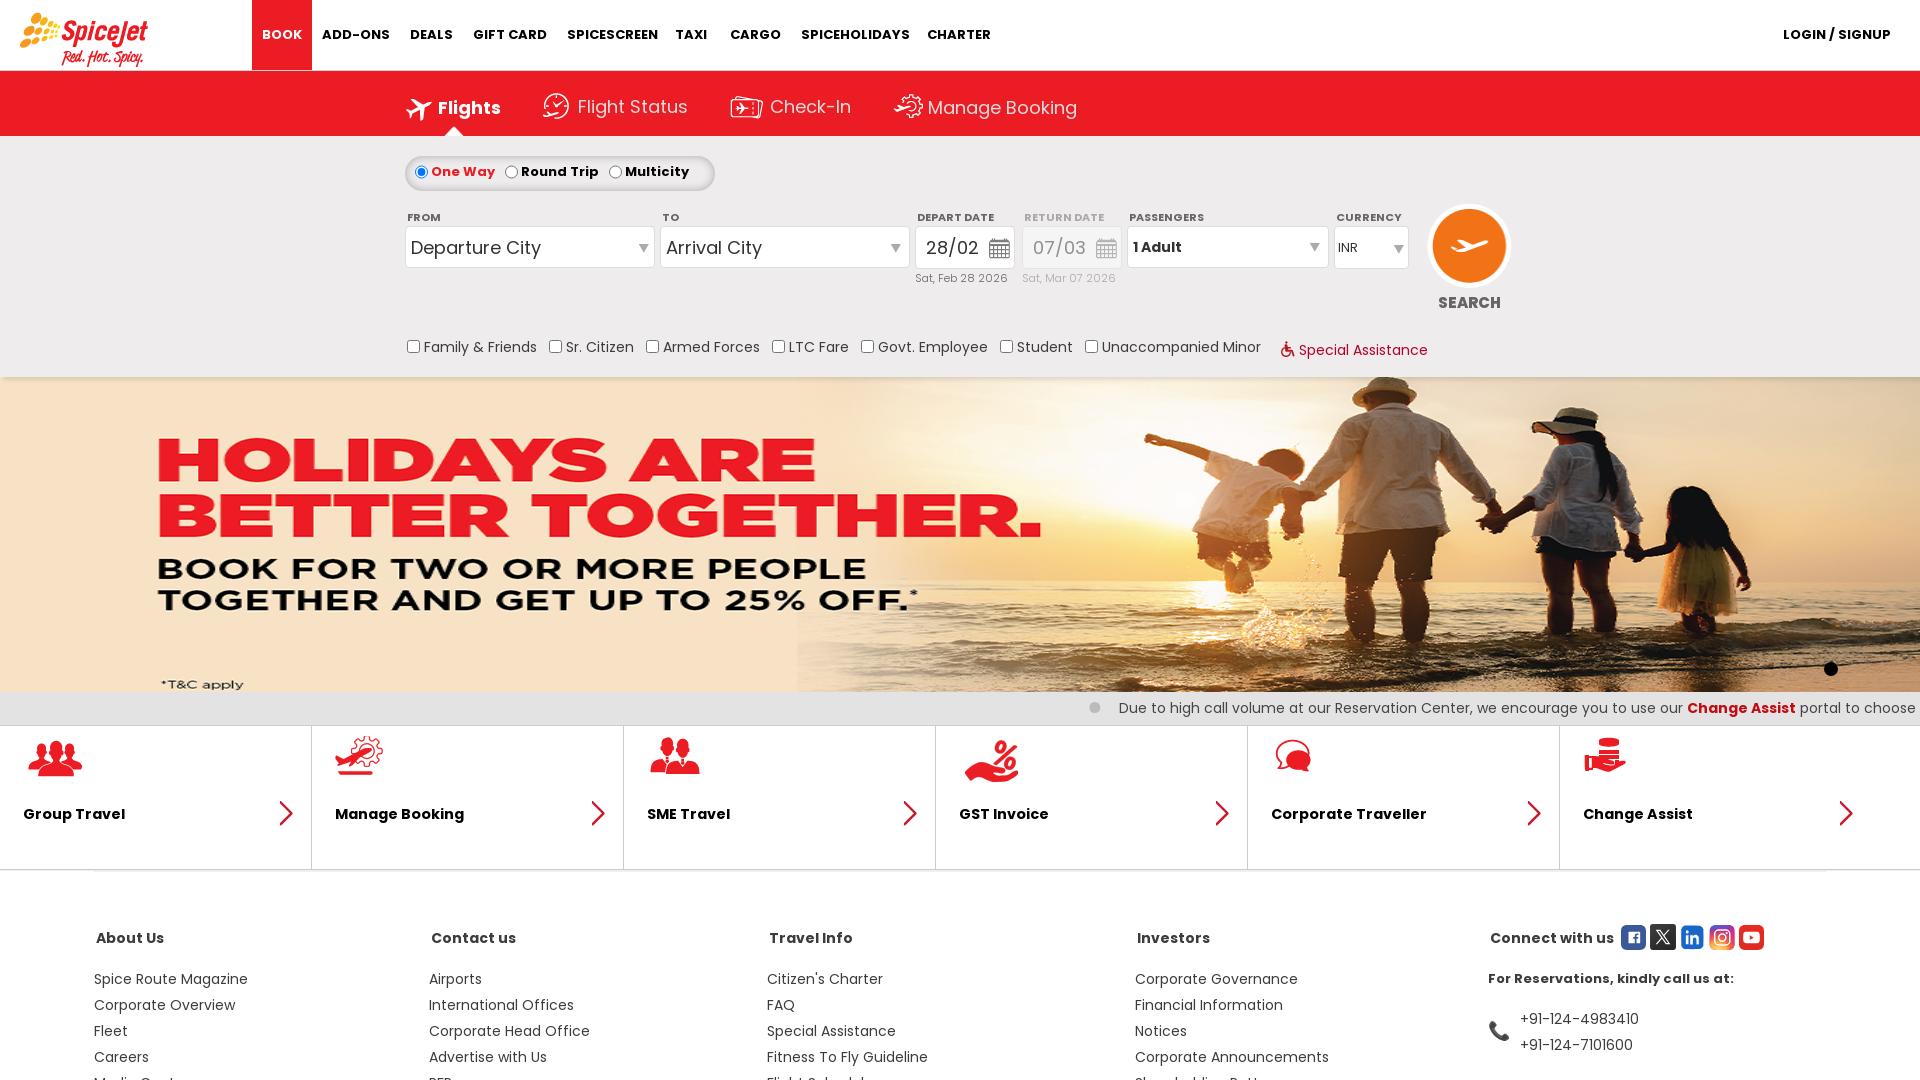

Retrieved style attribute from return date field
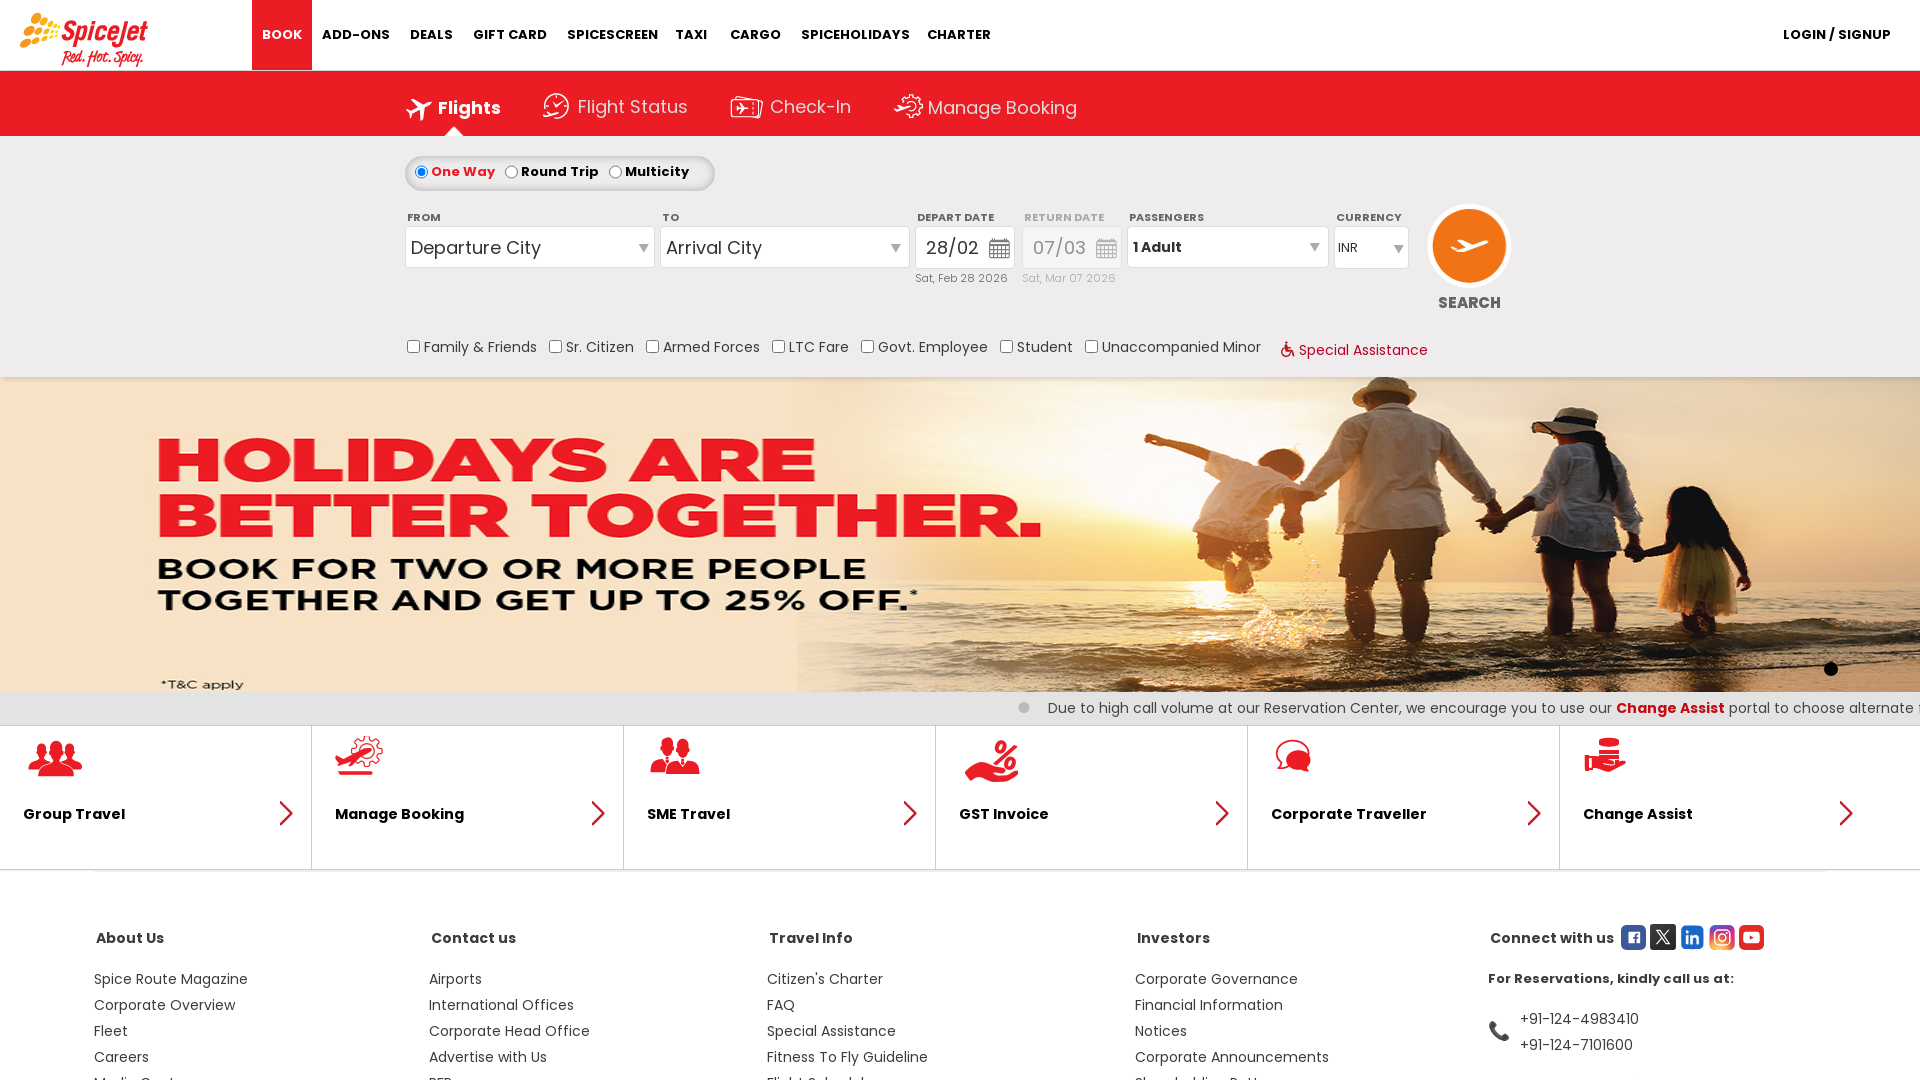

Return Date field is disabled (no opacity indicator found in style)
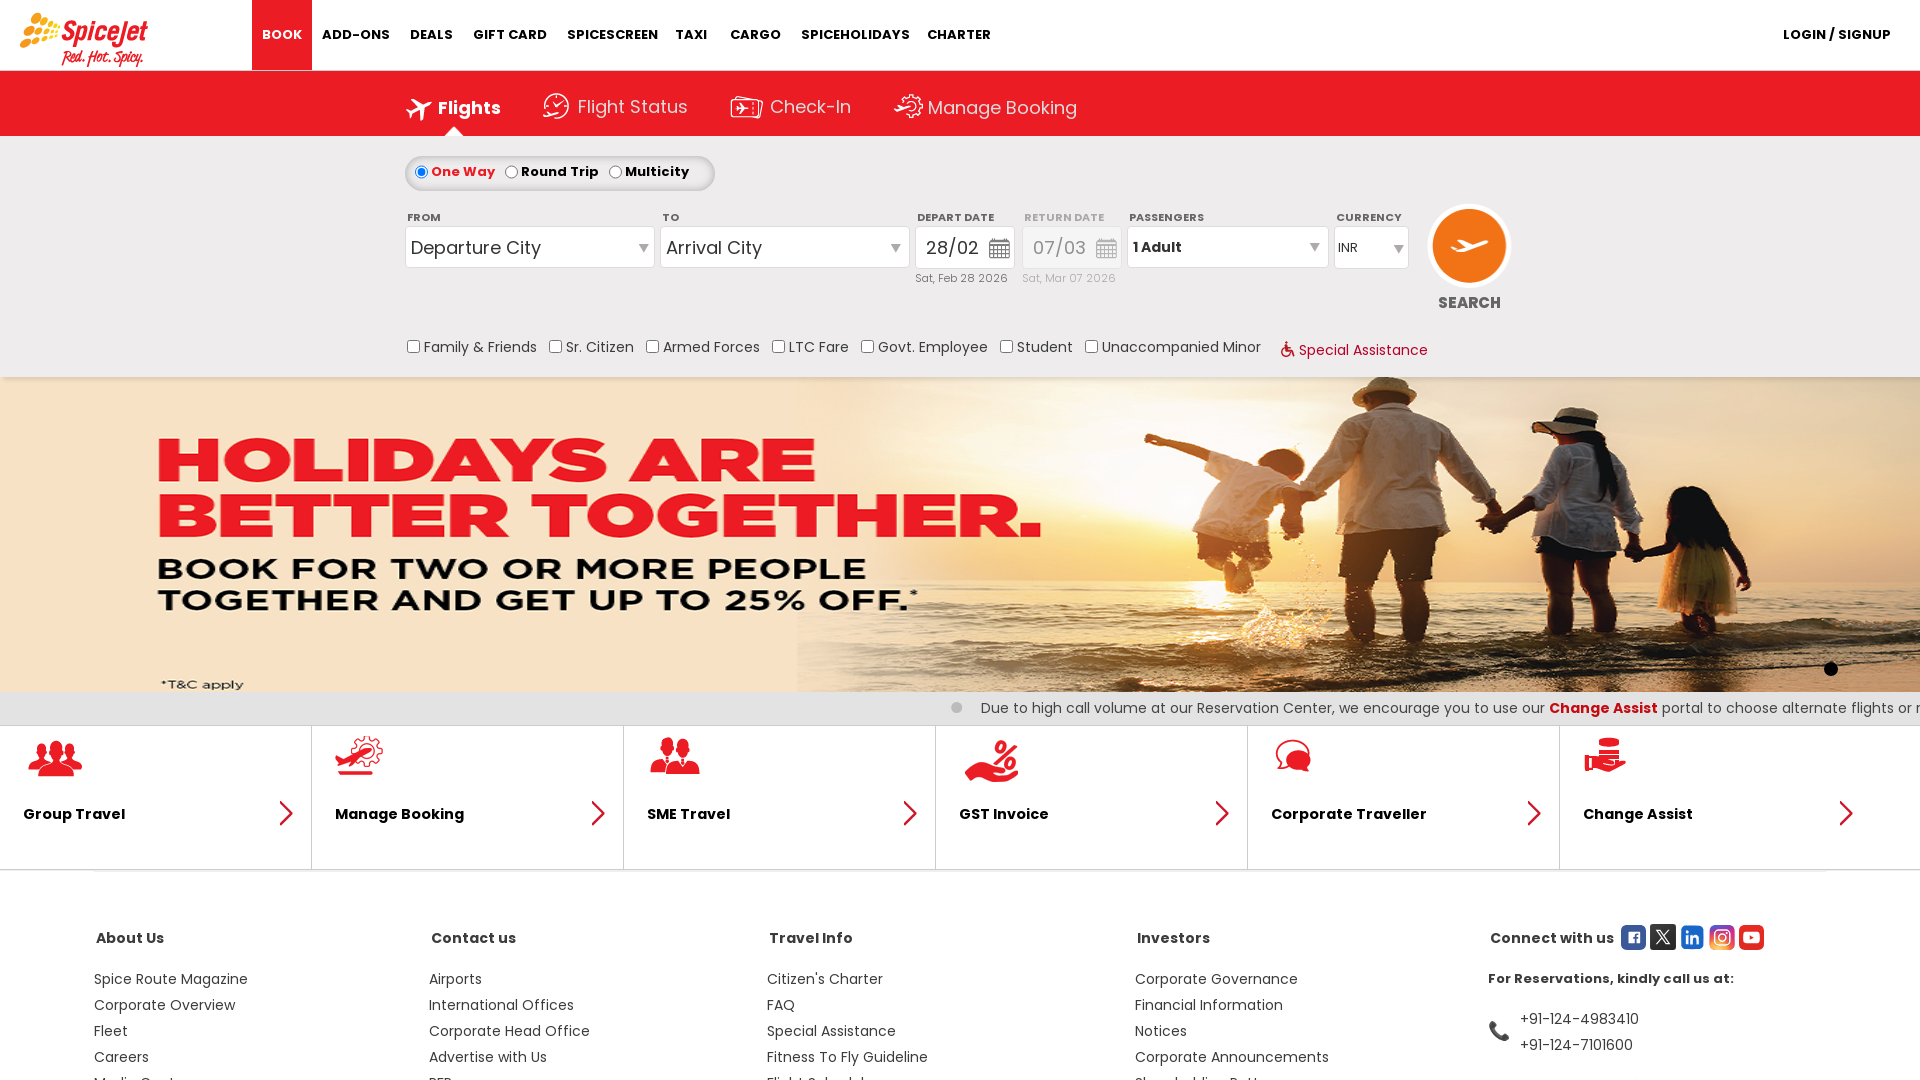

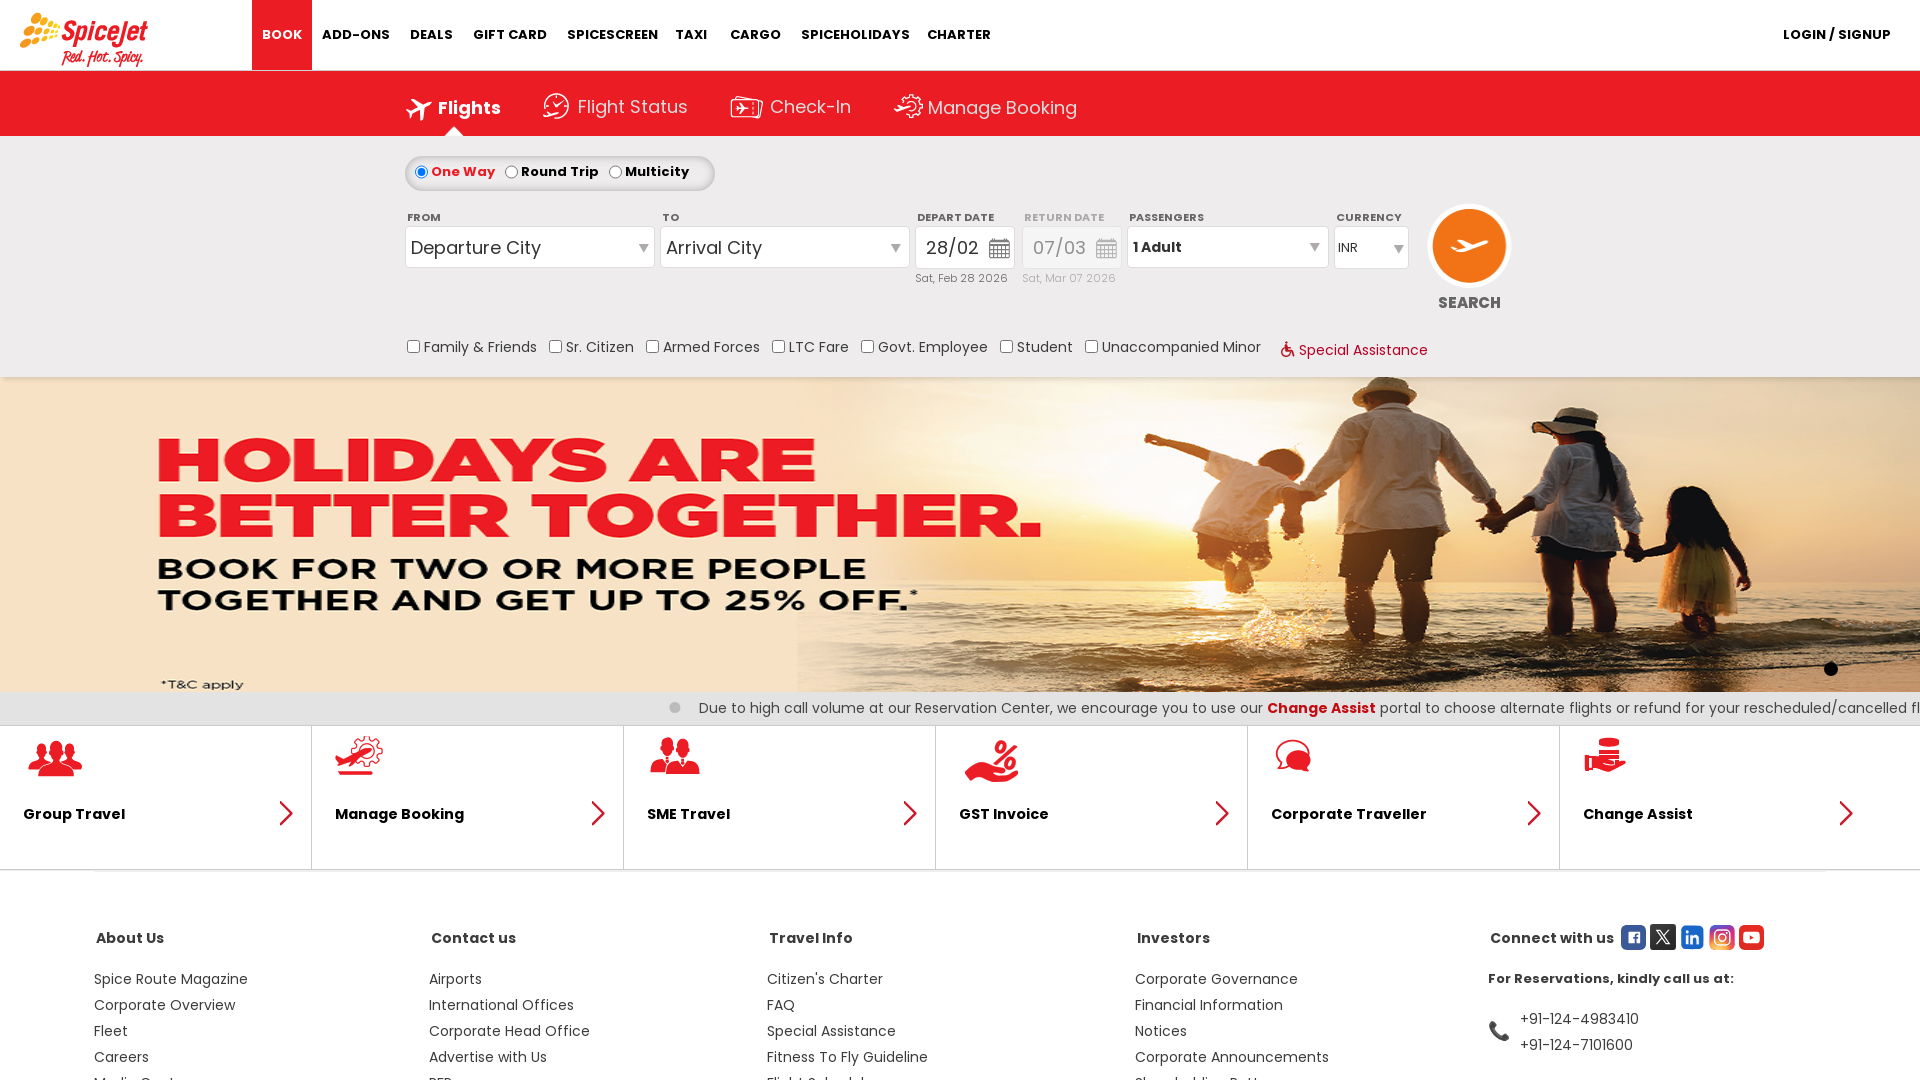